Tests the SpiceJet flight search by clicking on the origin field and entering an airport code

Starting URL: https://www.spicejet.com/

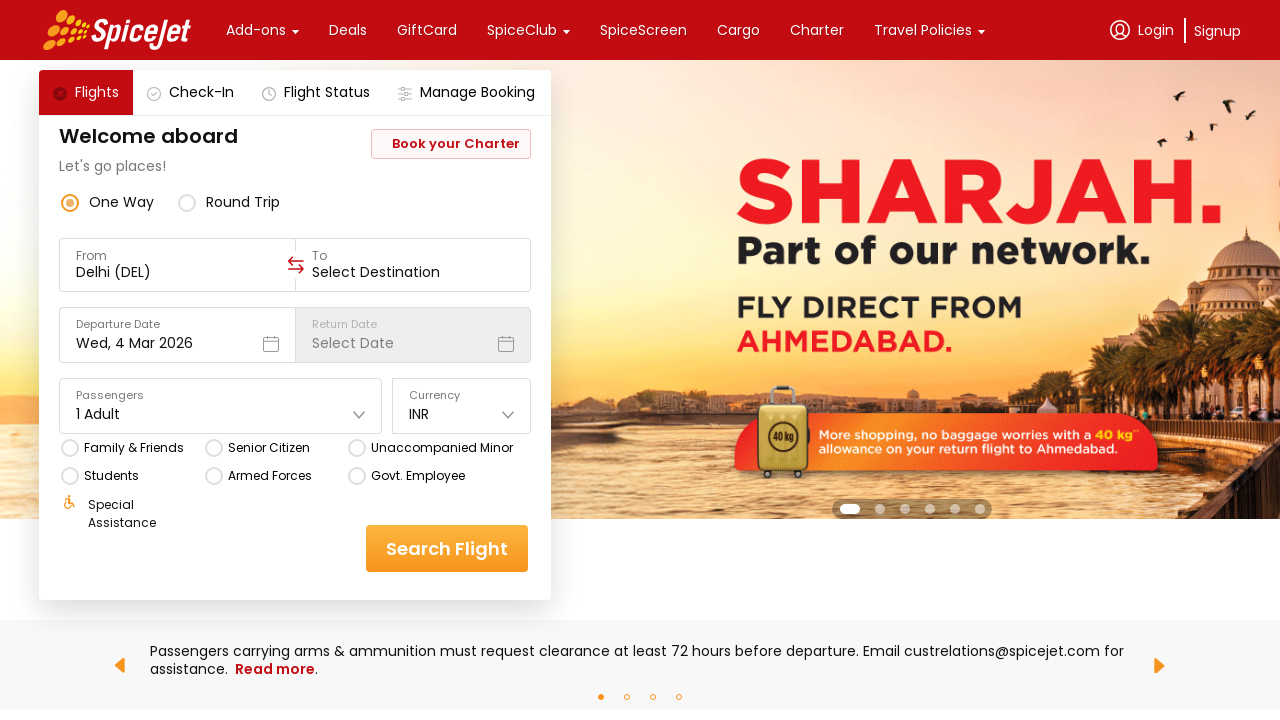

Clicked on the origin/from input field at (178, 272) on xpath=//div[@data-testid='to-testID-origin']/div/div/input
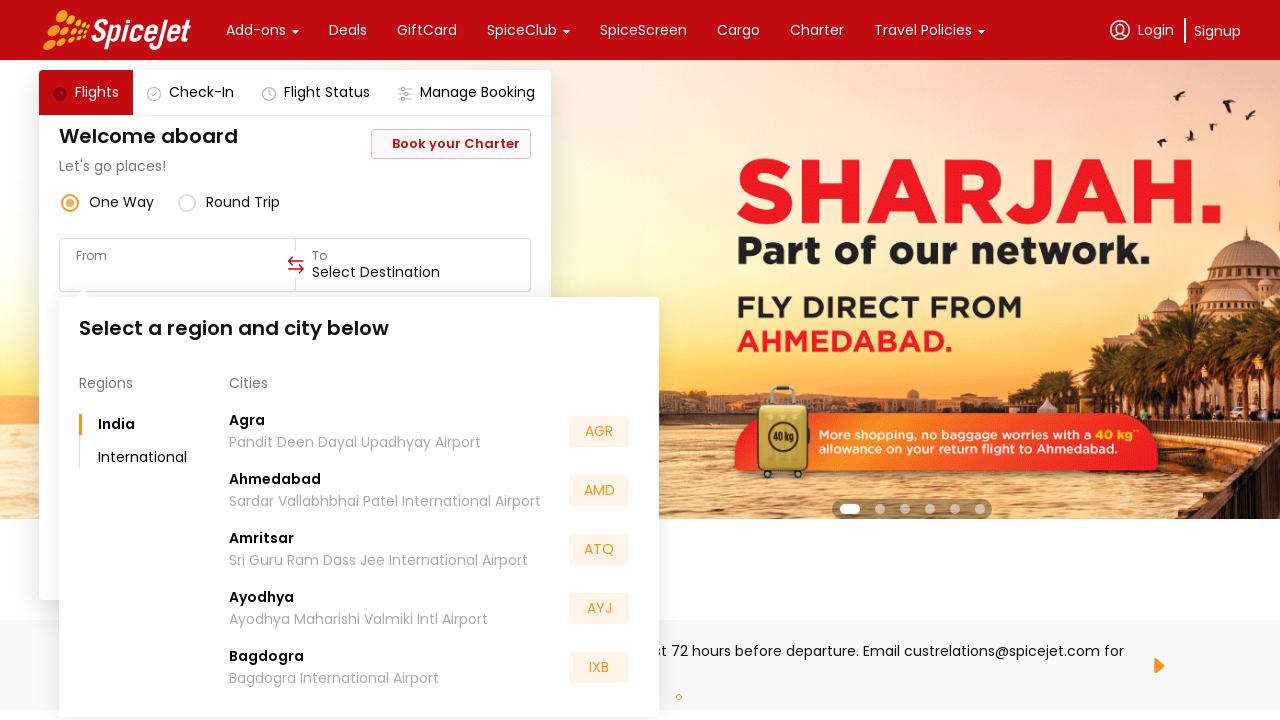

Entered airport code 'BLR' in origin field on xpath=//div[@data-testid='to-testID-origin']/div/div/input
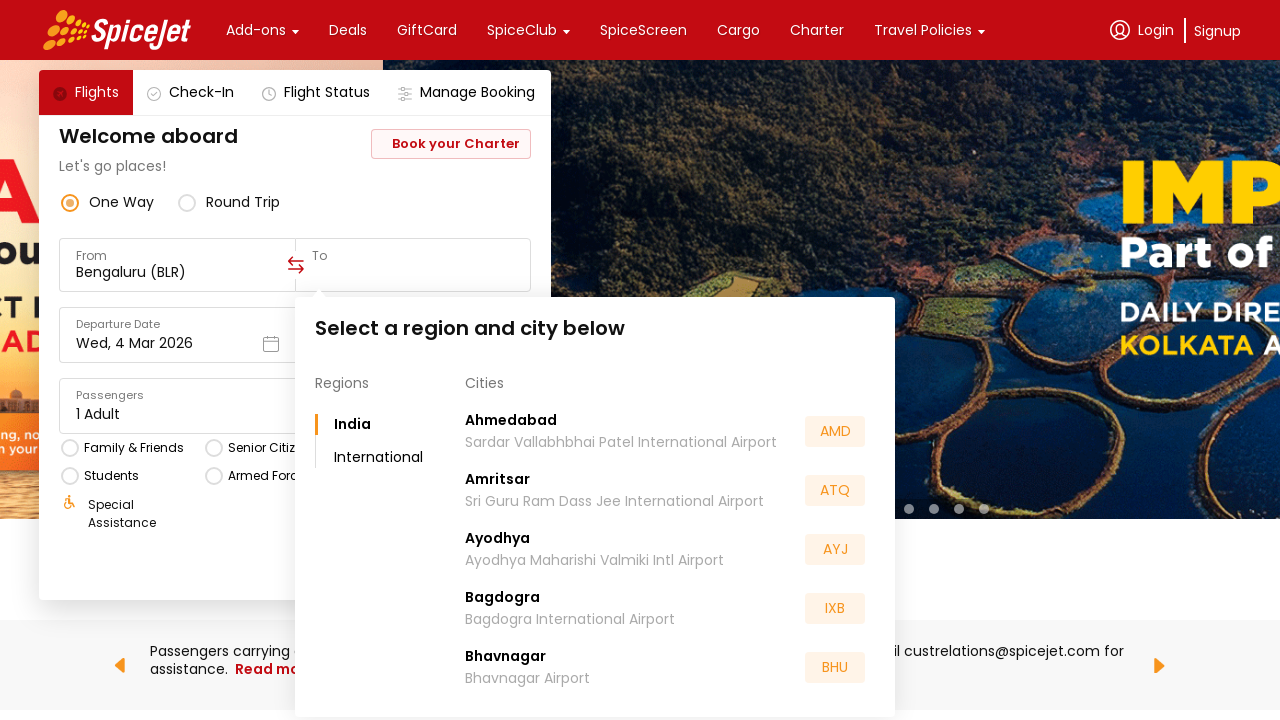

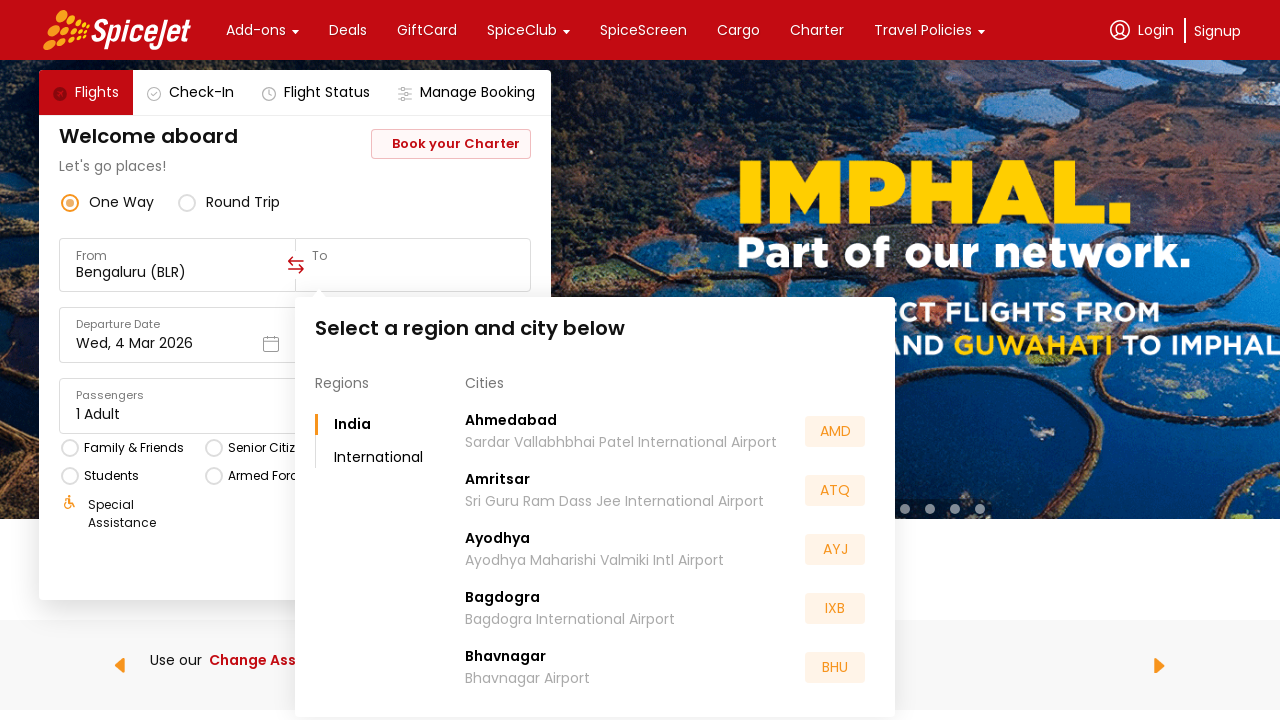